Navigates to GitHub homepage, then visits a user profile page and scrolls down to view content

Starting URL: https://github.com/

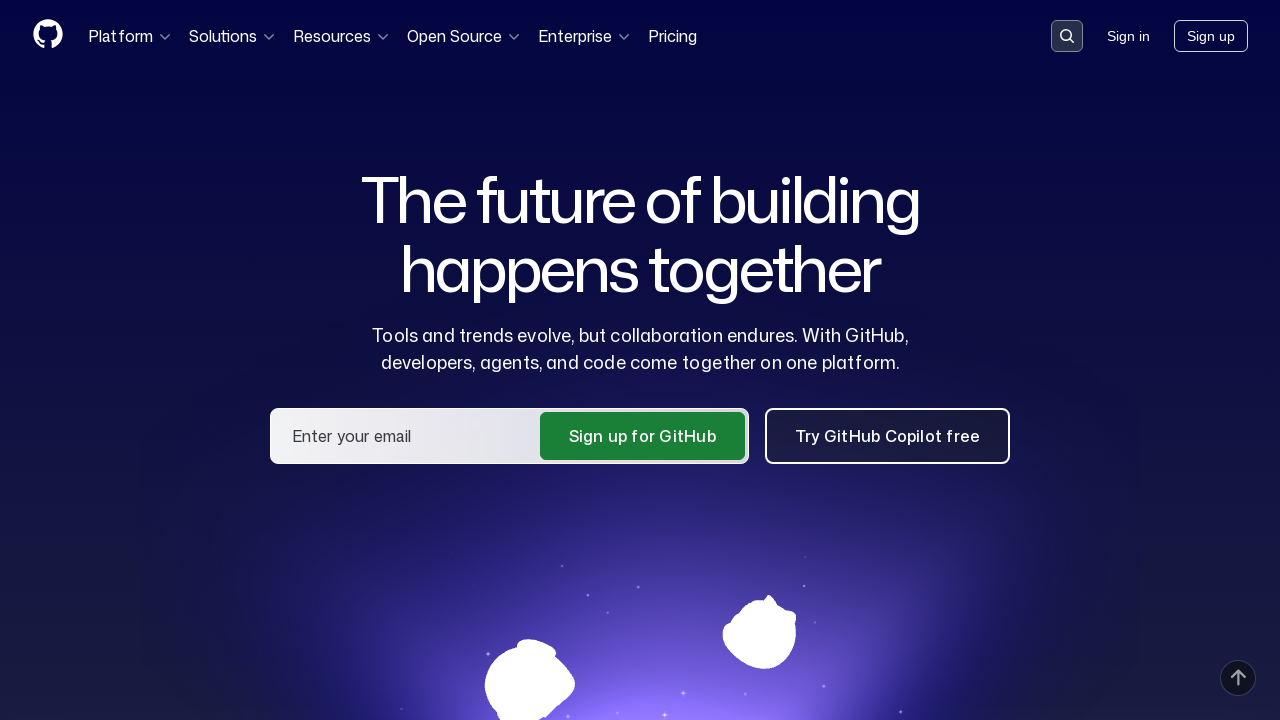

Navigated to GitHub user profile page for Imran4424
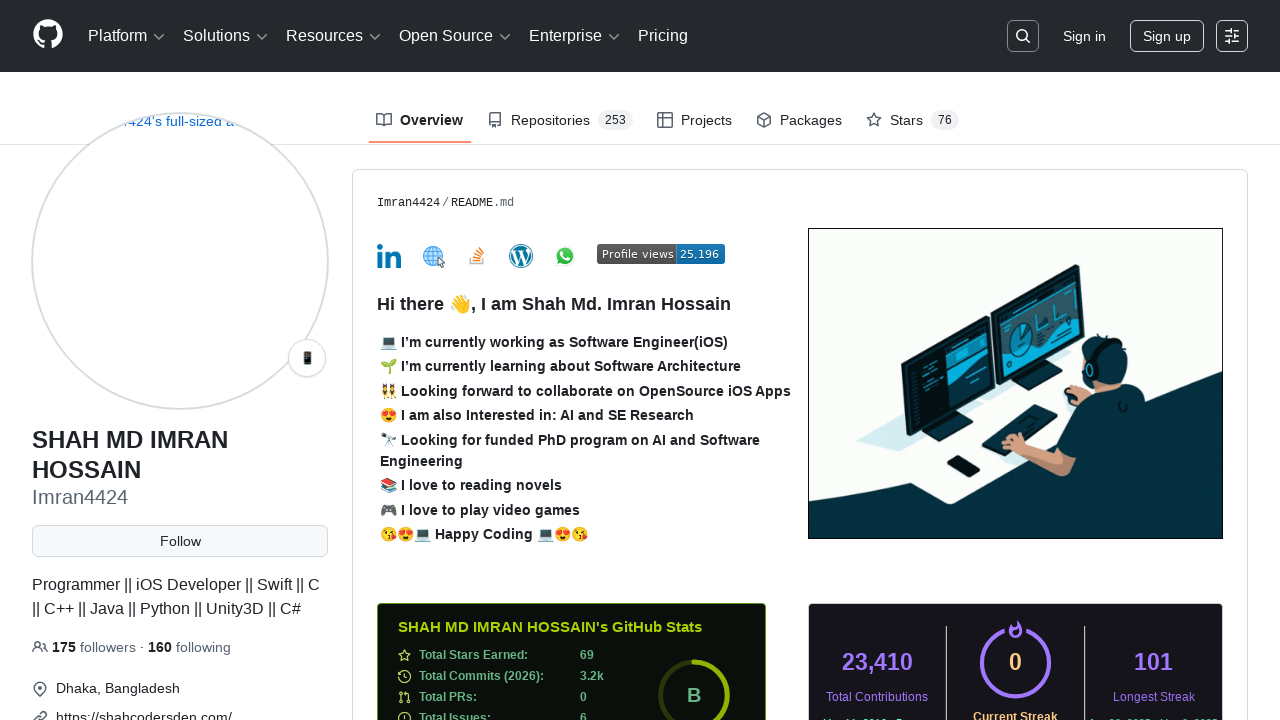

Profile page loaded and user name element appeared
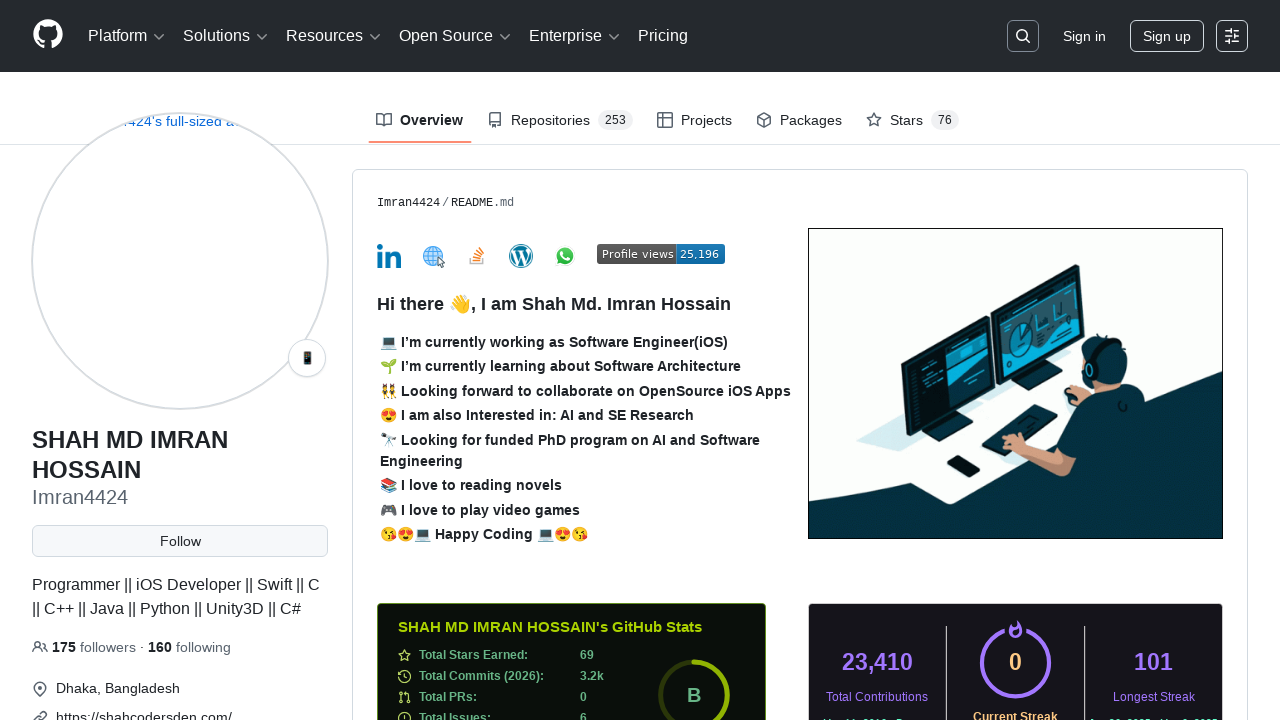

Scrolled down the profile page to view more content
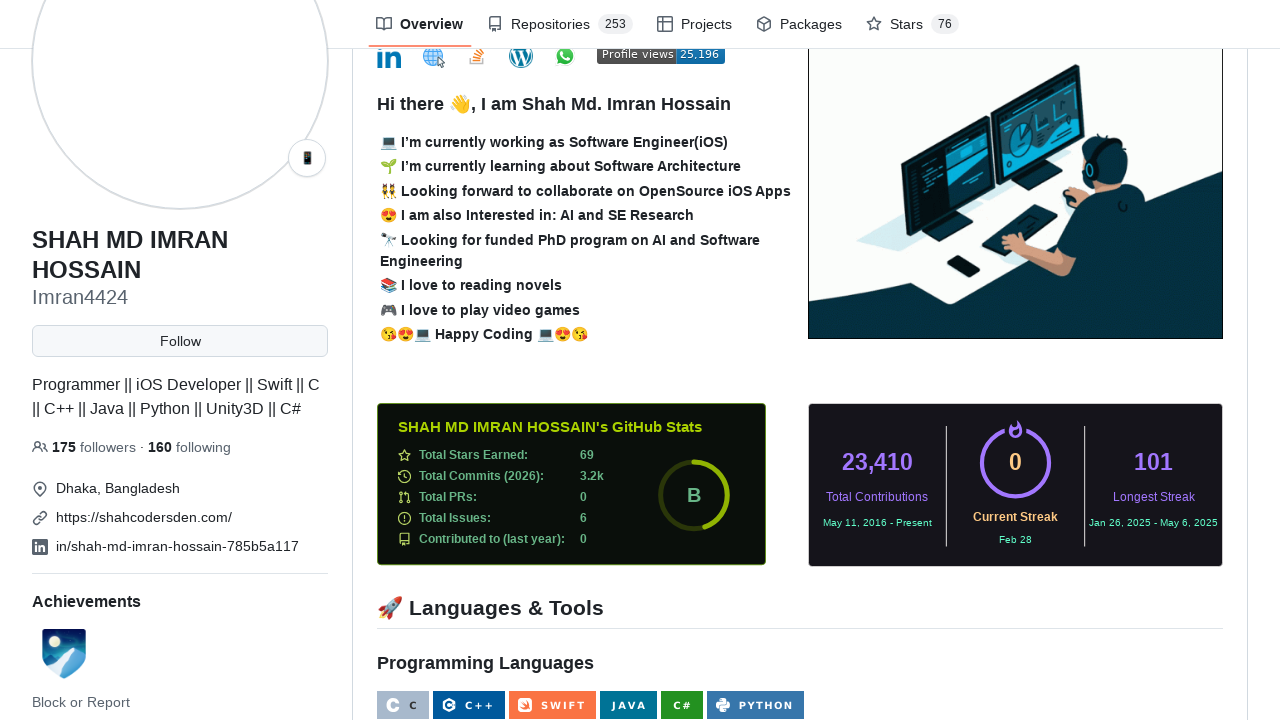

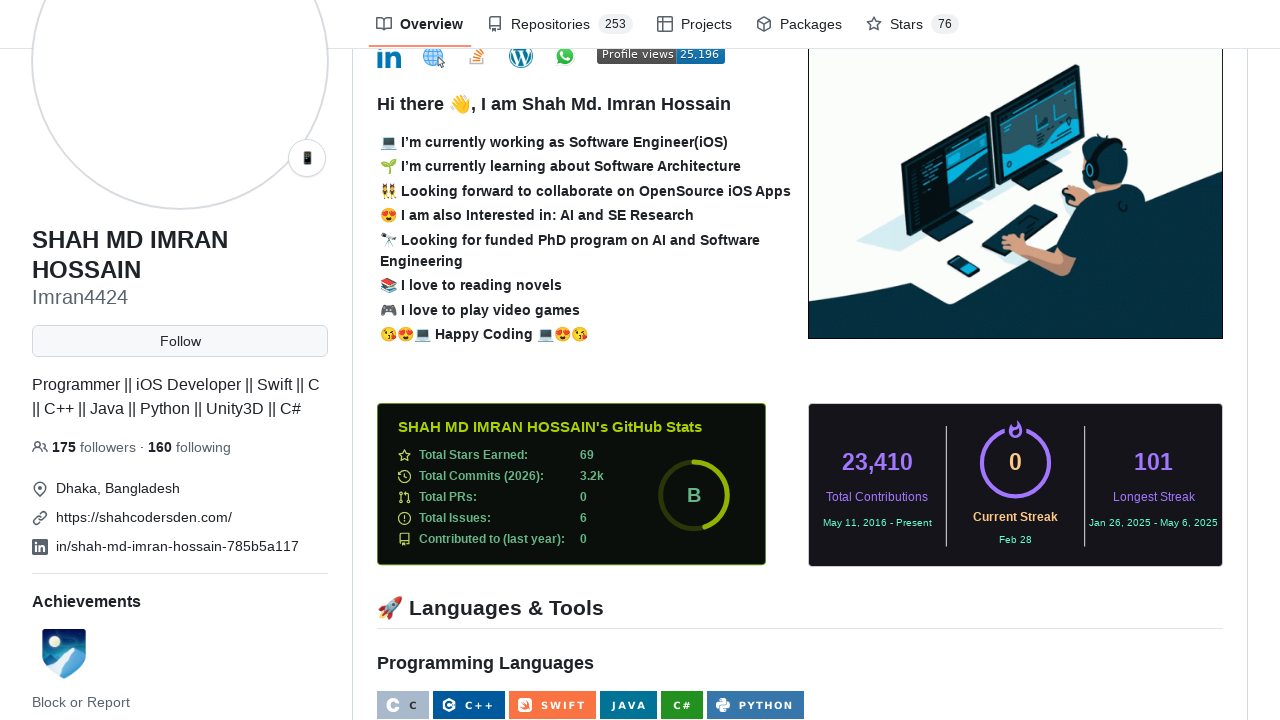